Verifies the search field label is present and displayed

Starting URL: https://www.uni-rostock.de/

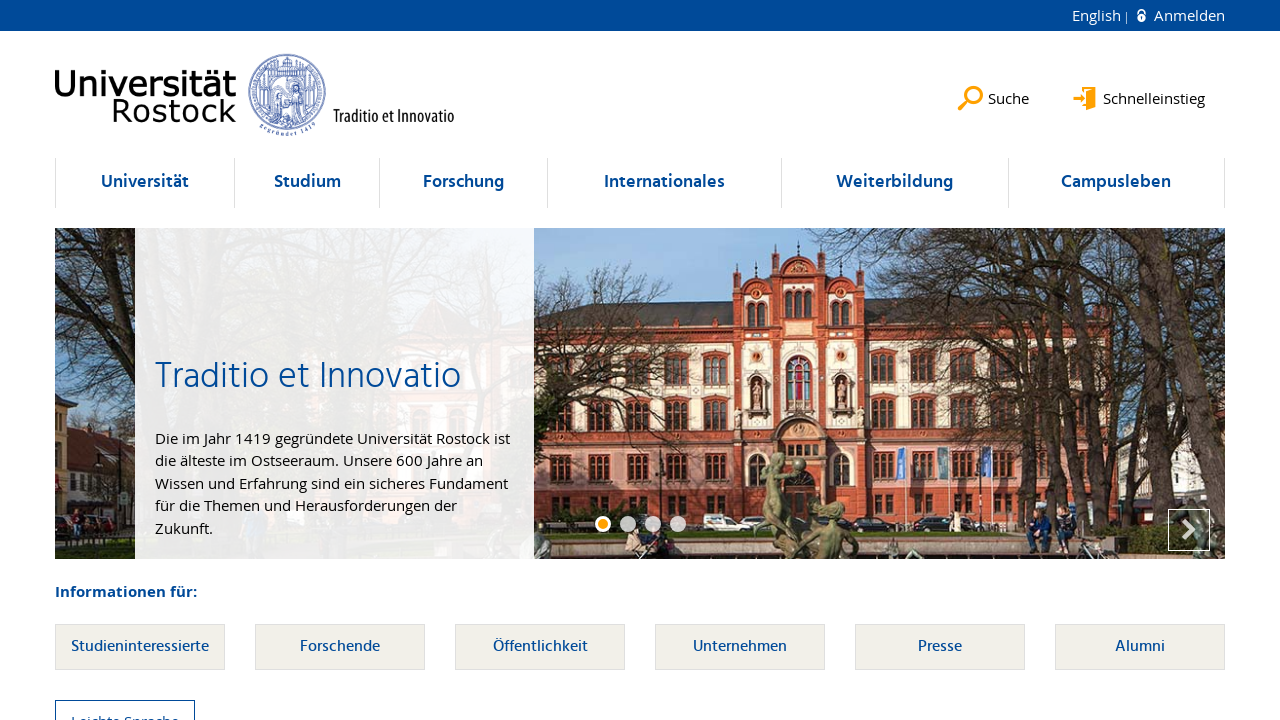

Clicked search button at (994, 81) on button[data-content='search']
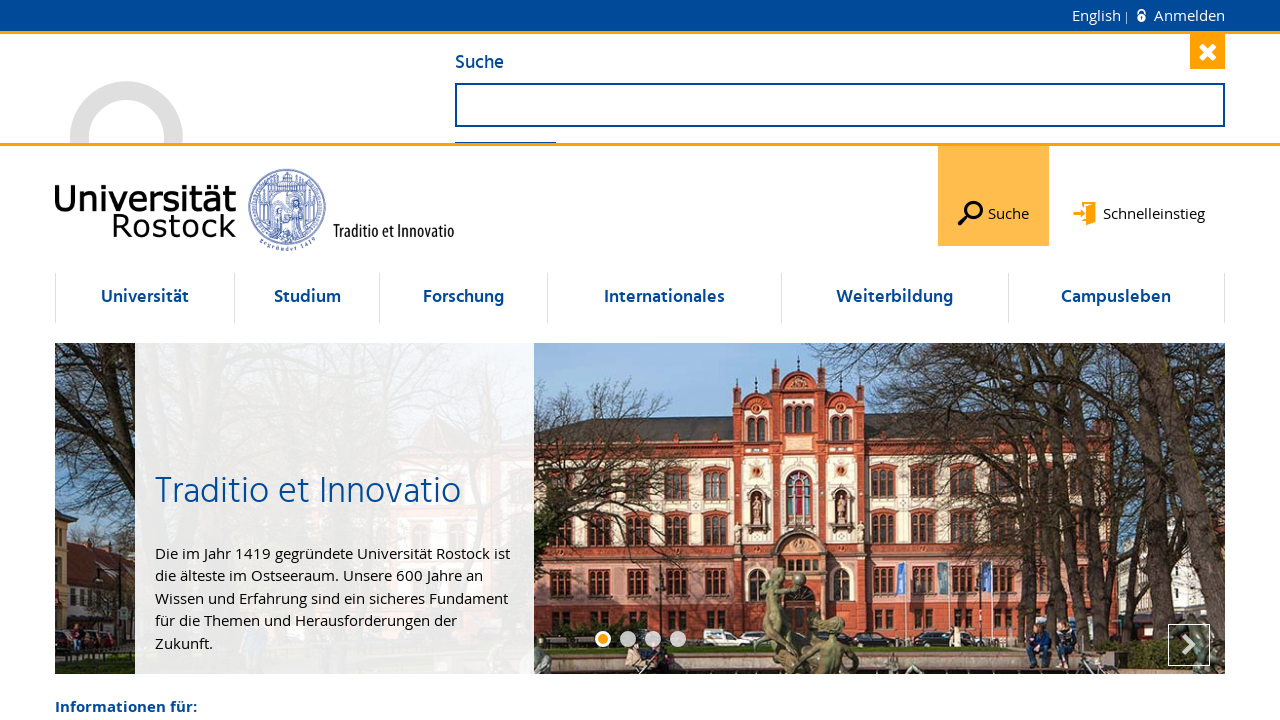

Search field label appeared and became visible
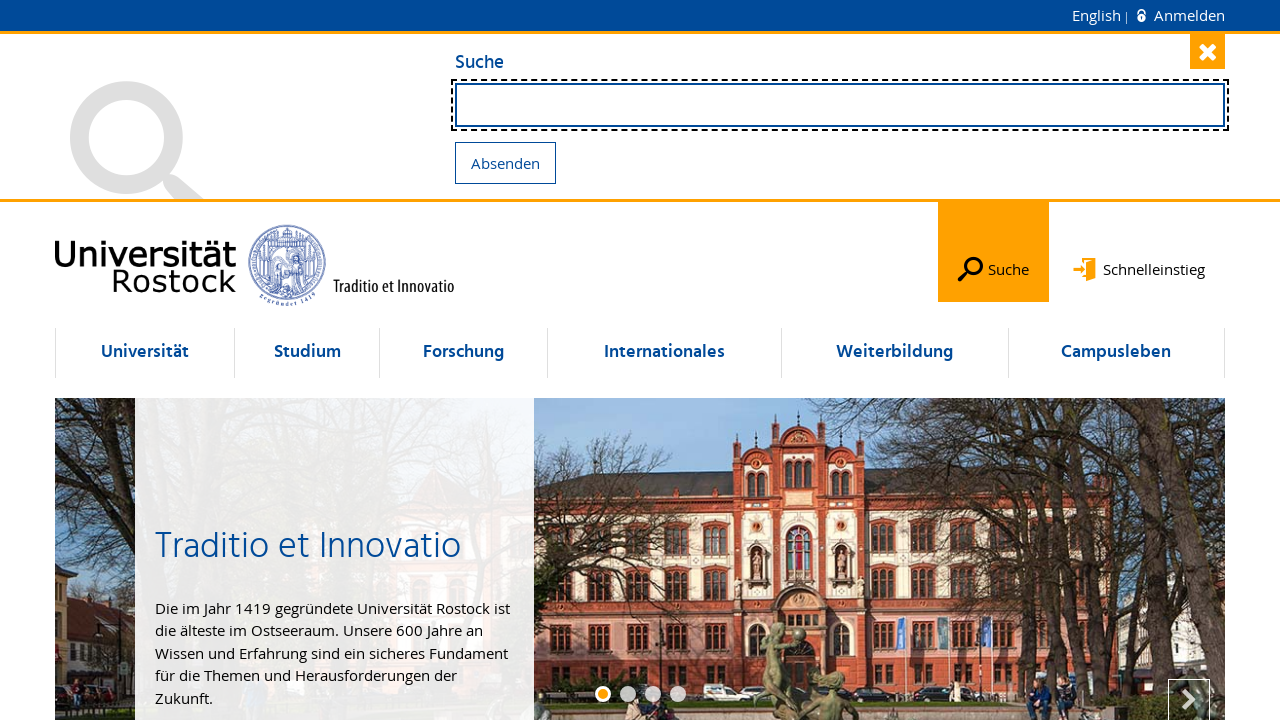

Verified that the search field label is visible
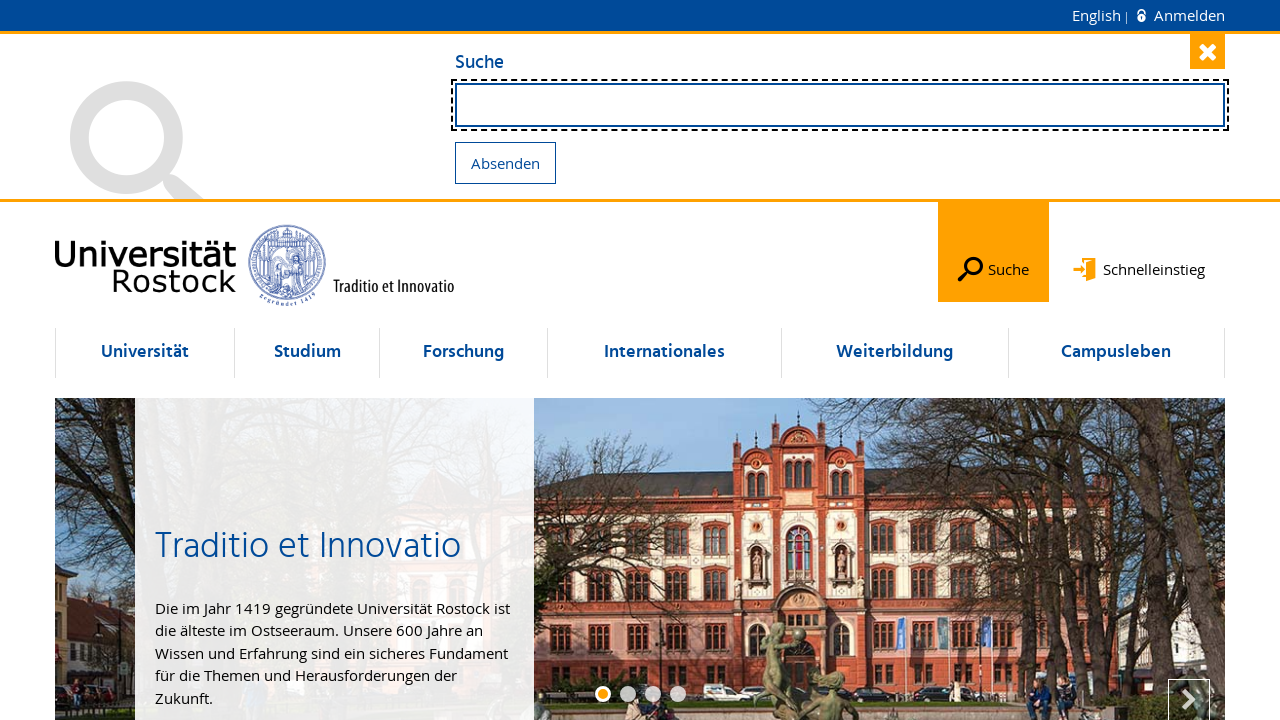

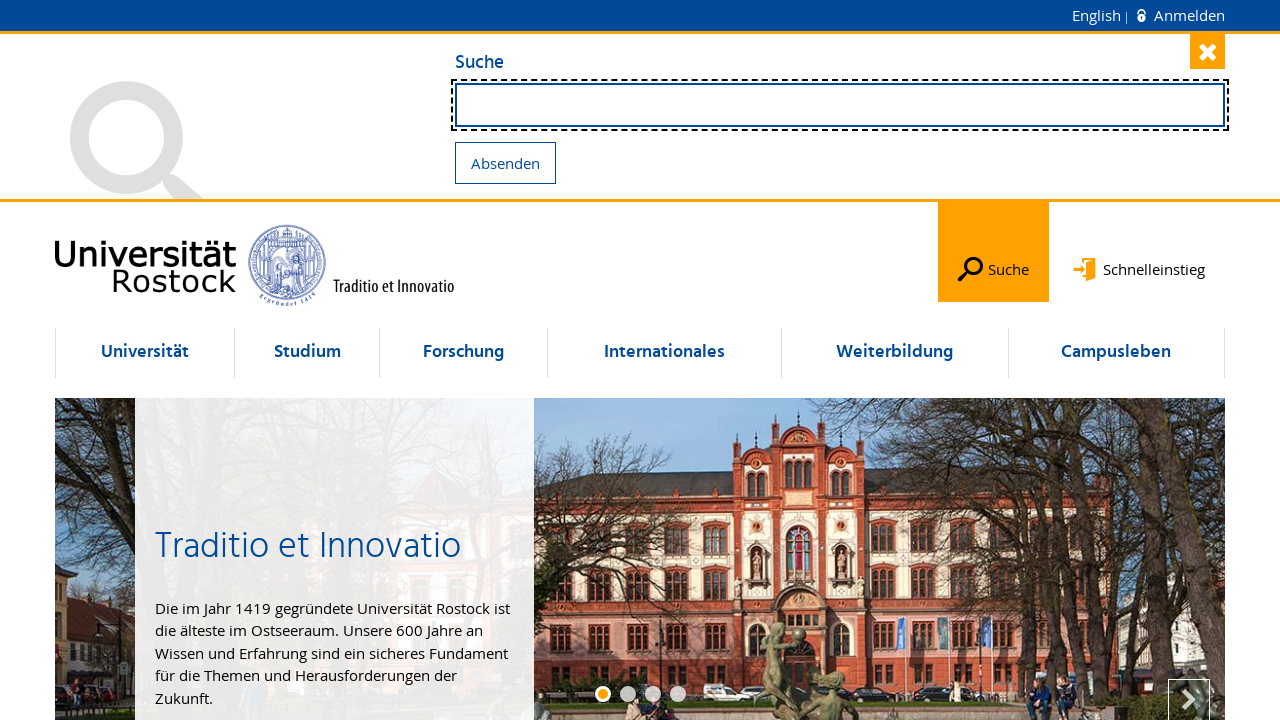